Tests Bootstrap dropdown handling by clicking the dropdown menu button and selecting "JavaScript" from the dropdown options.

Starting URL: http://seleniumpractise.blogspot.com/2016/08/bootstrap-dropdown-example-for-selenium.html

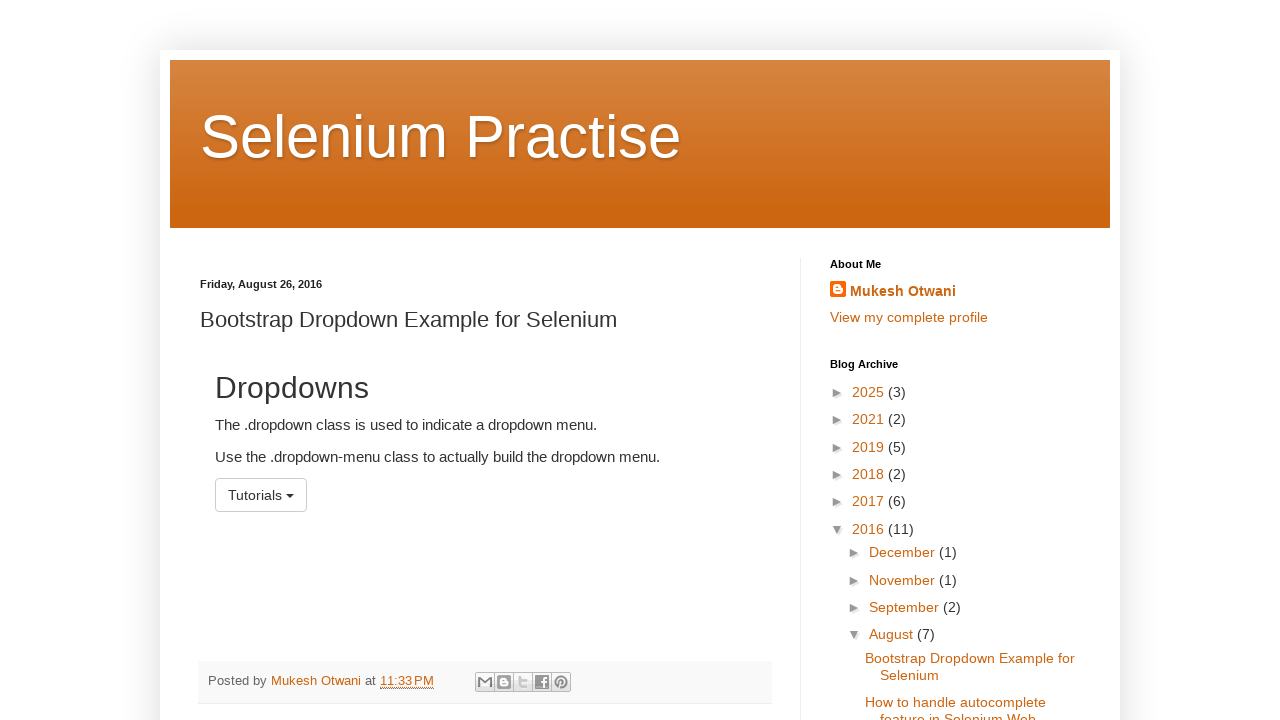

Clicked dropdown menu button to open it at (261, 495) on #menu1
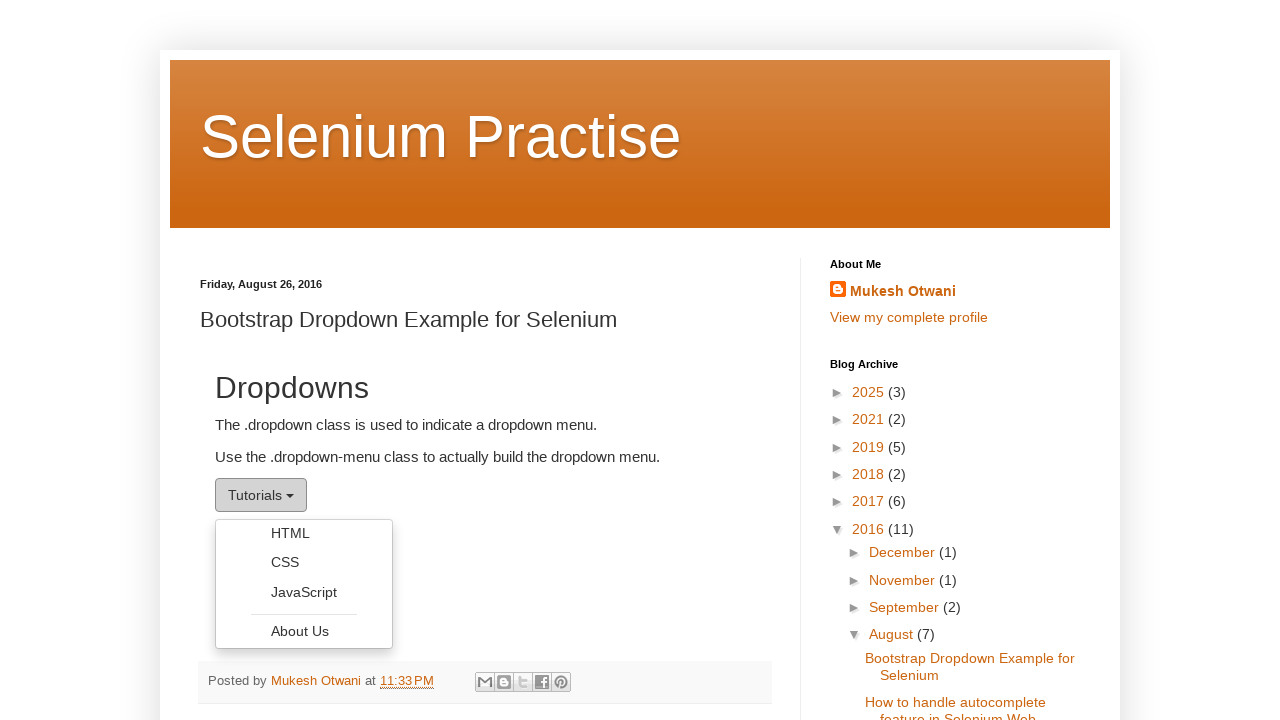

Dropdown options became visible
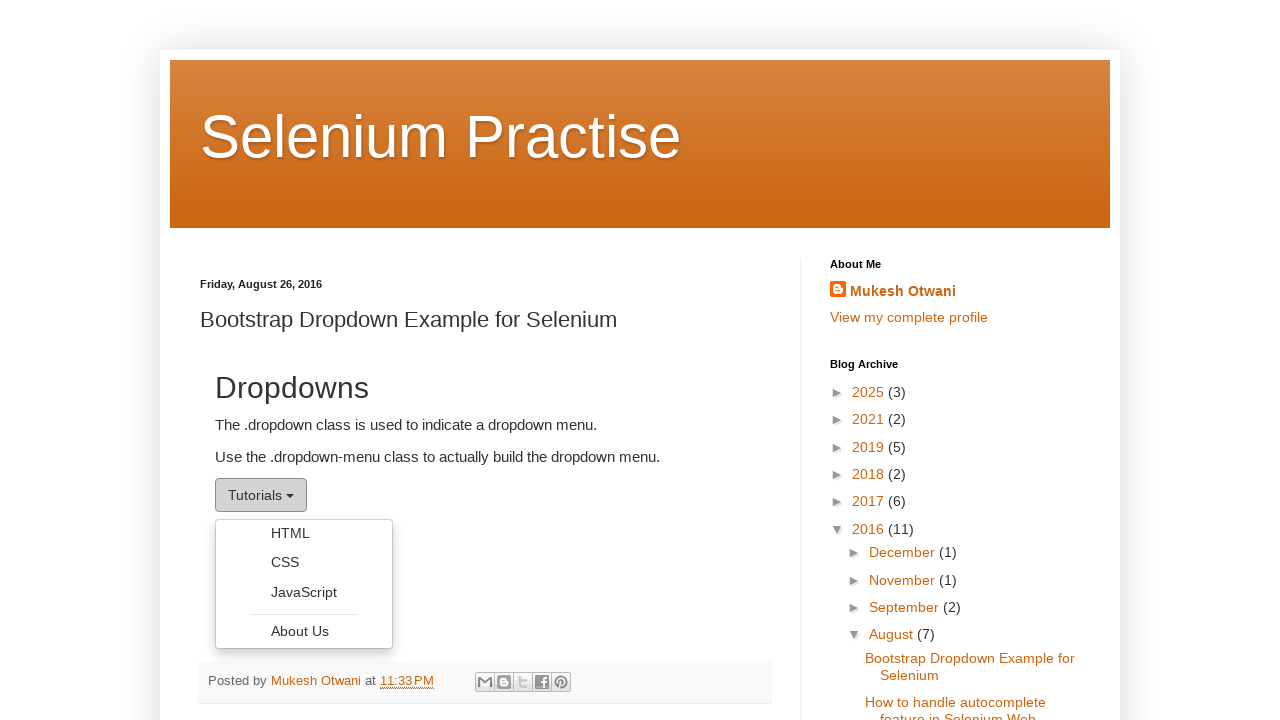

Selected 'JavaScript' option from dropdown menu at (304, 592) on xpath=//ul[@class='dropdown-menu']/li/a[text()='JavaScript']
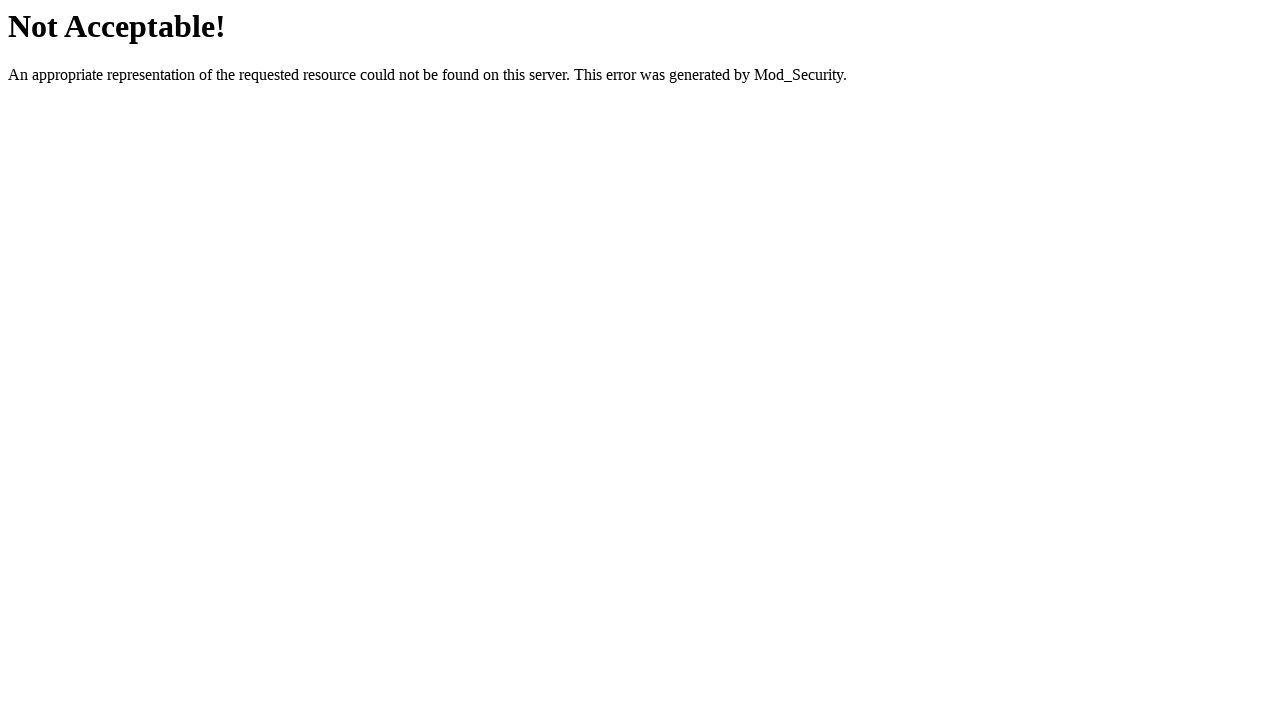

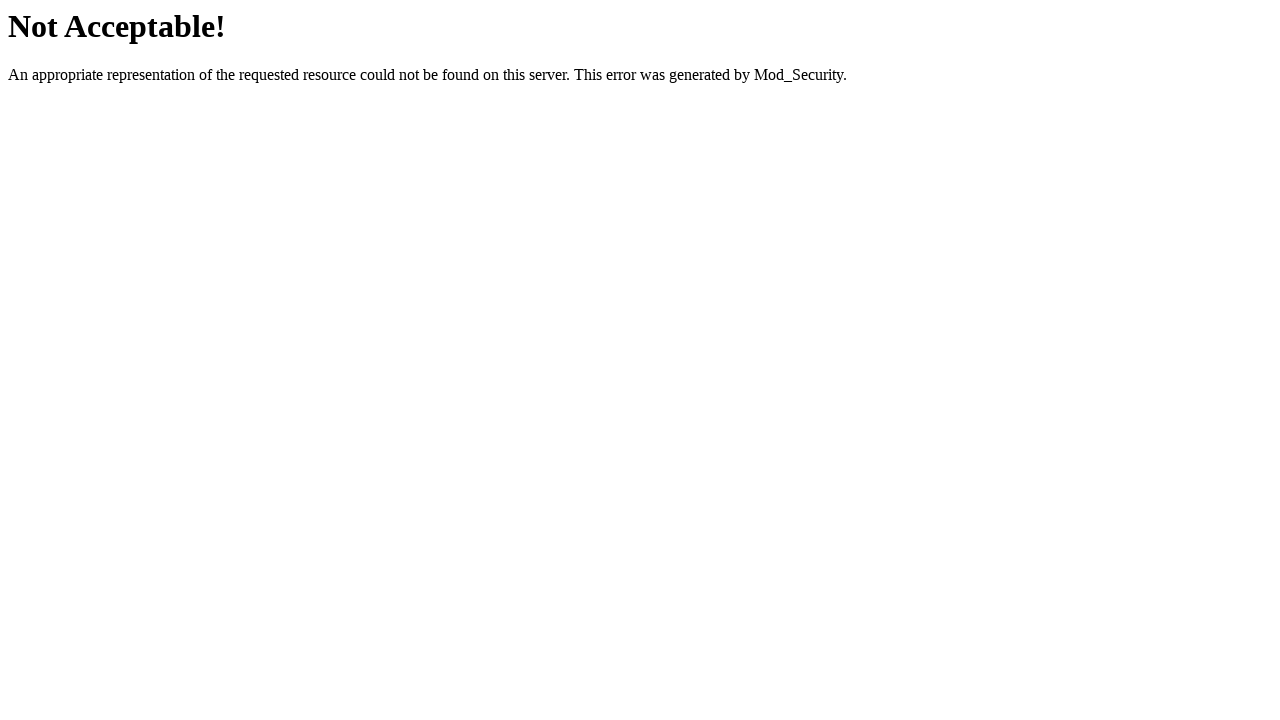